Creates a new task in a CRUD application by filling in the task name and content fields, then clicking the add button.

Starting URL: https://liczi7836.github.io/

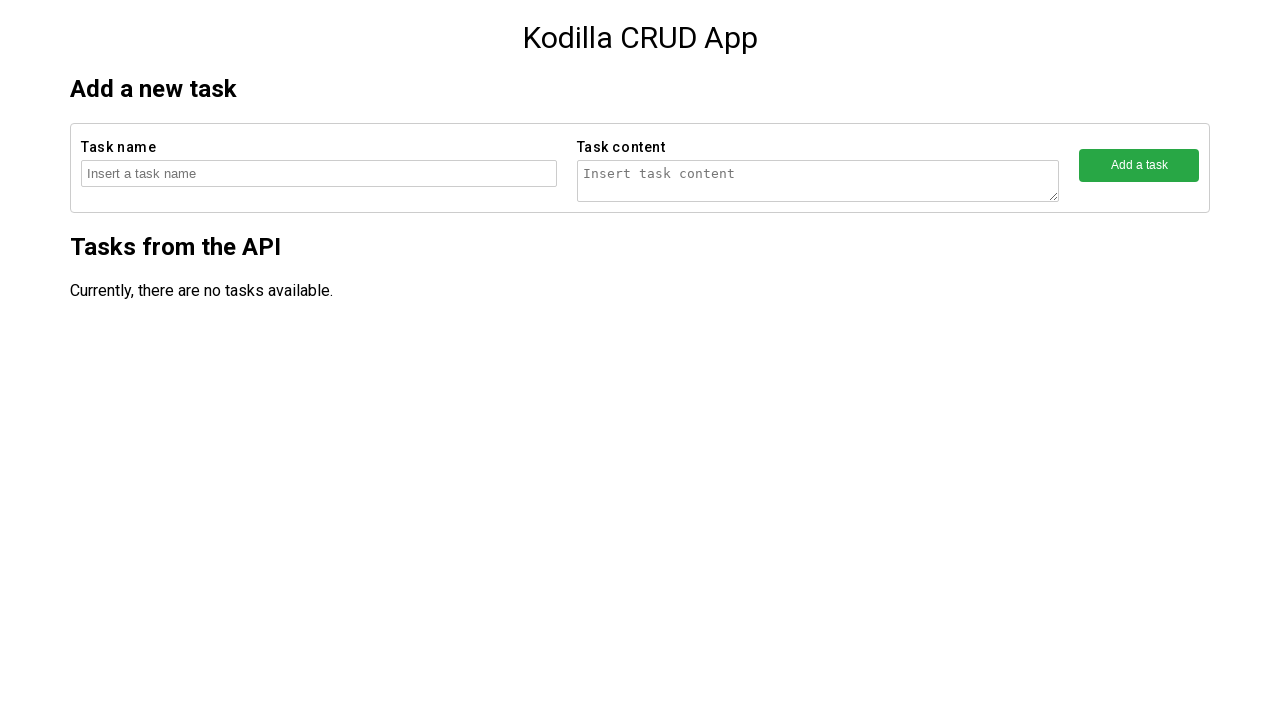

Filled task name field with 'Task number 5844' on //html/body/main/section[1]/form/fieldset[1]/input
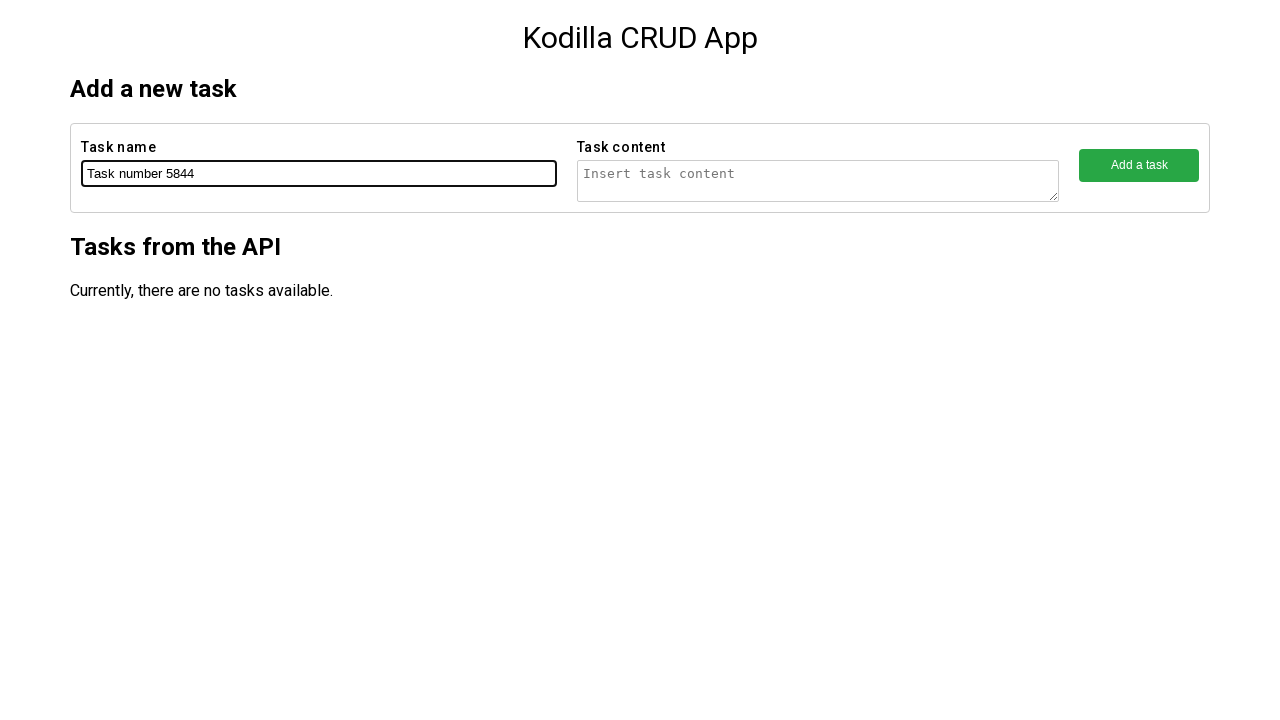

Filled task content field with 'Task number 5844 content' on //html/body/main/section[1]/form/fieldset[2]/textarea
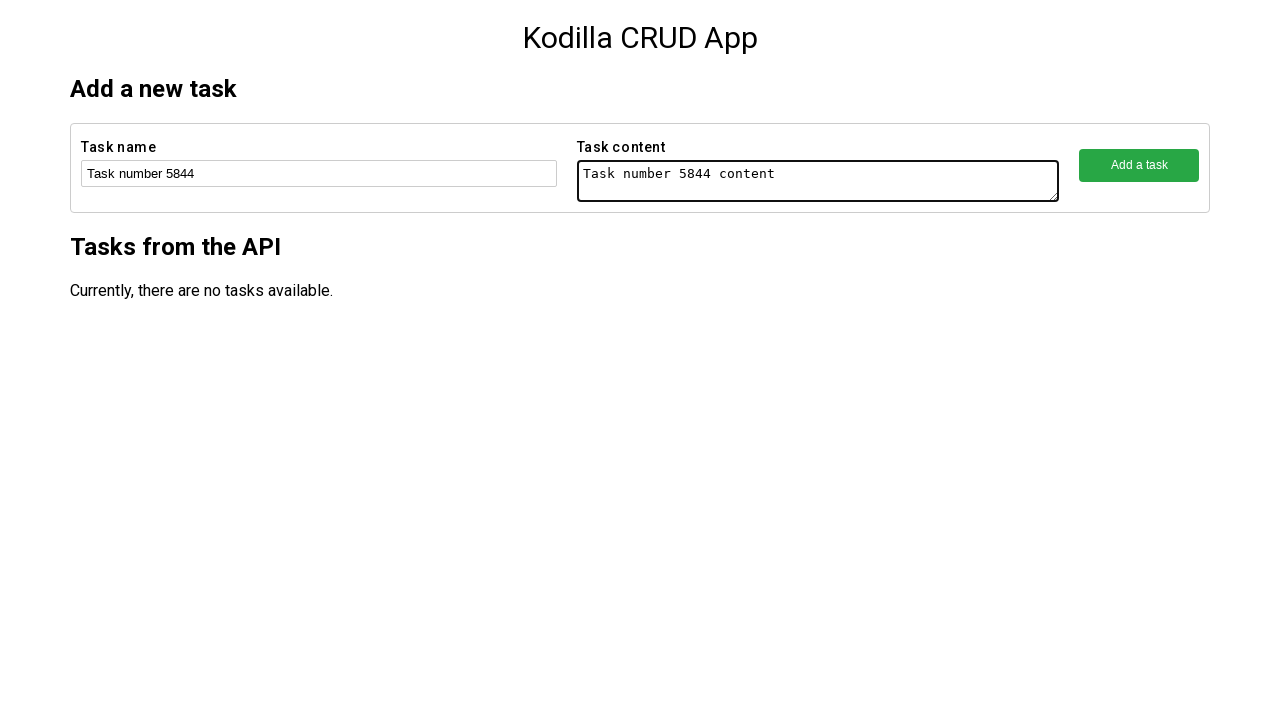

Clicked the add button to create the task at (1139, 165) on xpath=//fieldset[contains(@class, 'datatable__row-section datatable__row-section
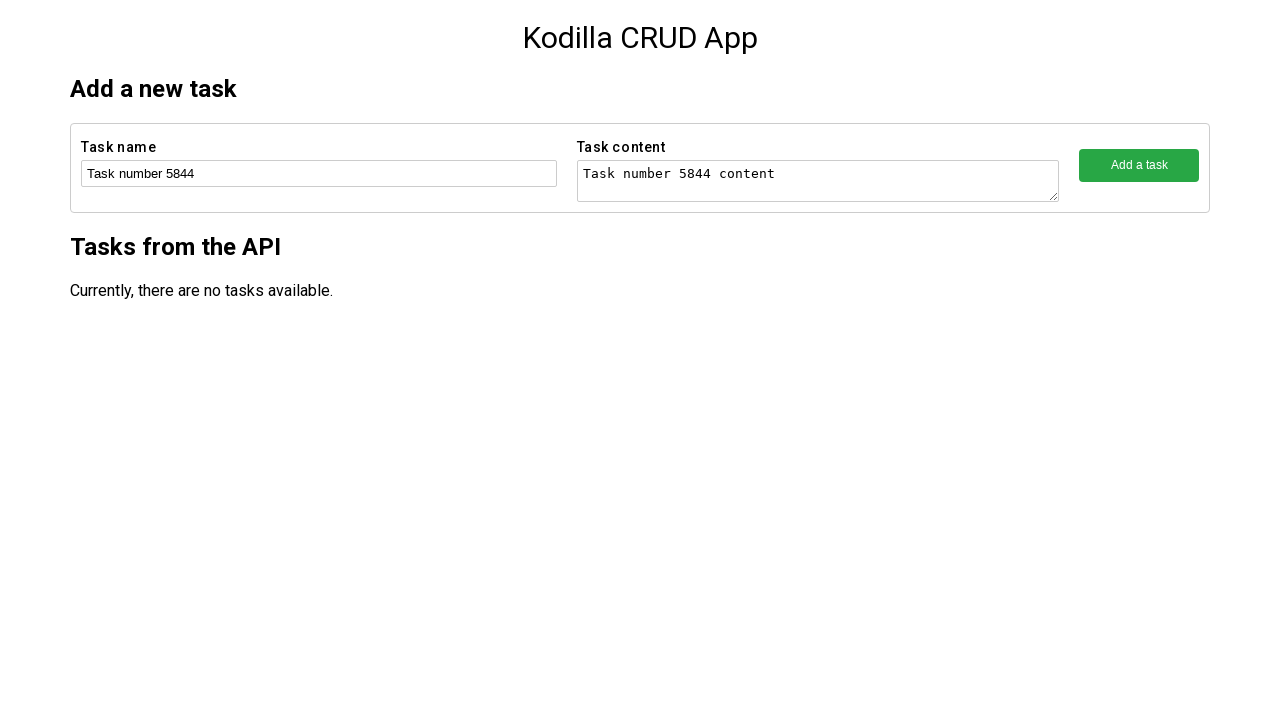

Waited 3 seconds for the task to be added
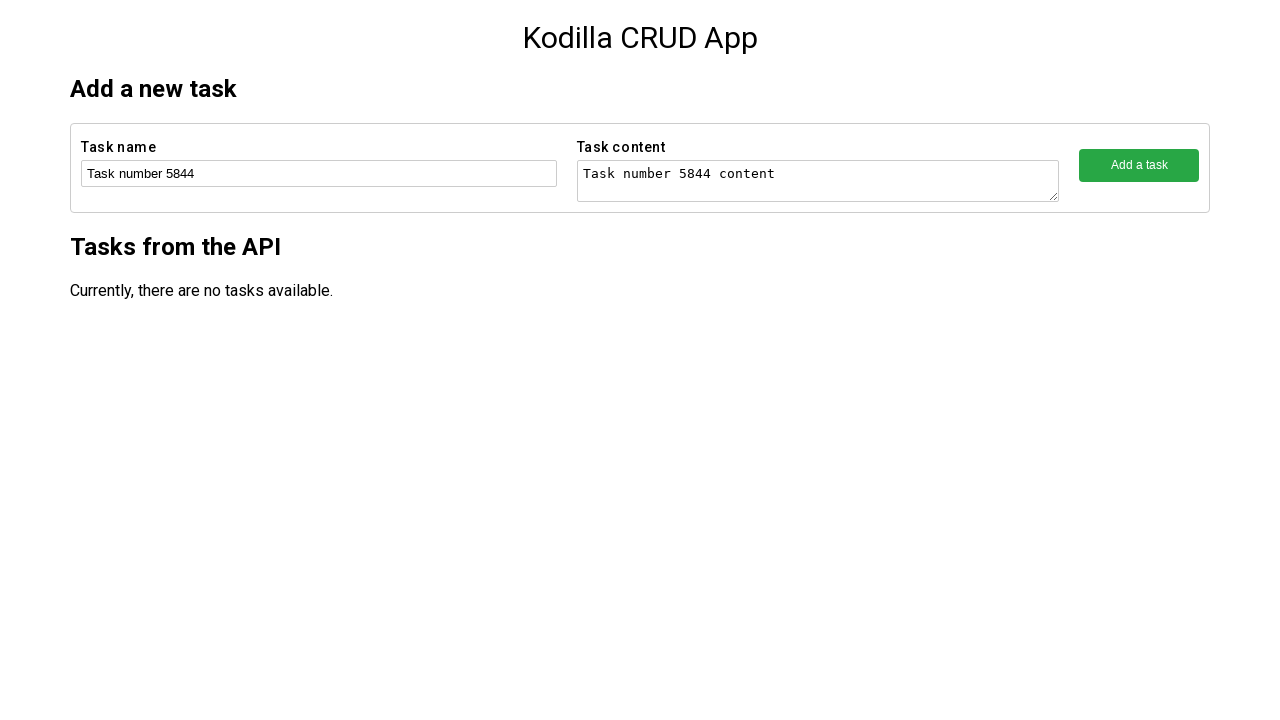

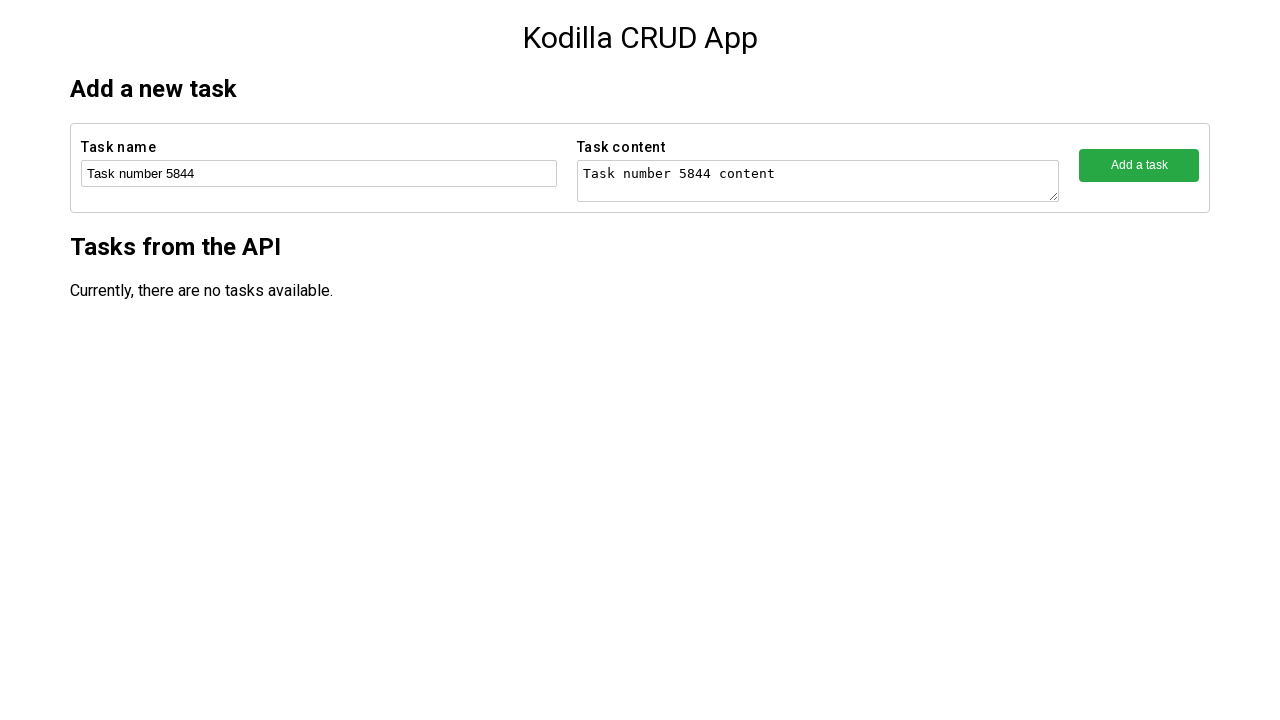